Tests checking visibility of an element using the GetByTitle locator strategy

Starting URL: https://demoqa.com/text-box

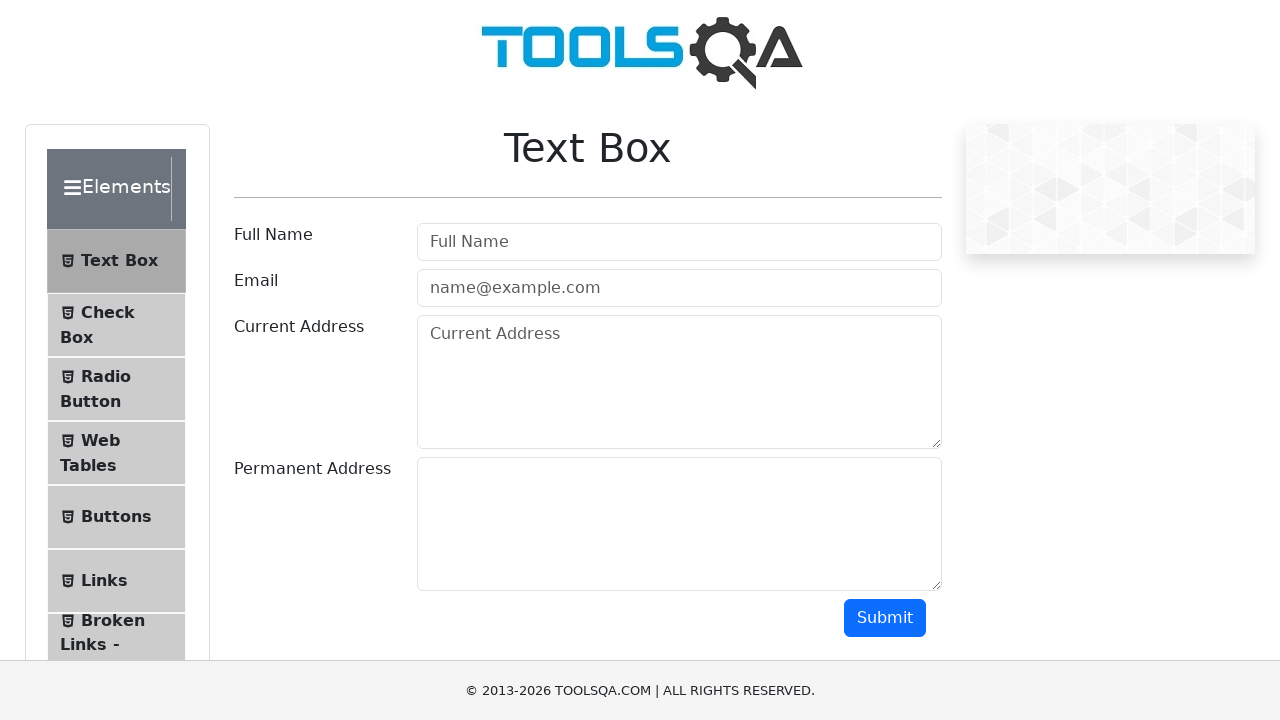

Navigated to https://demoqa.com/text-box
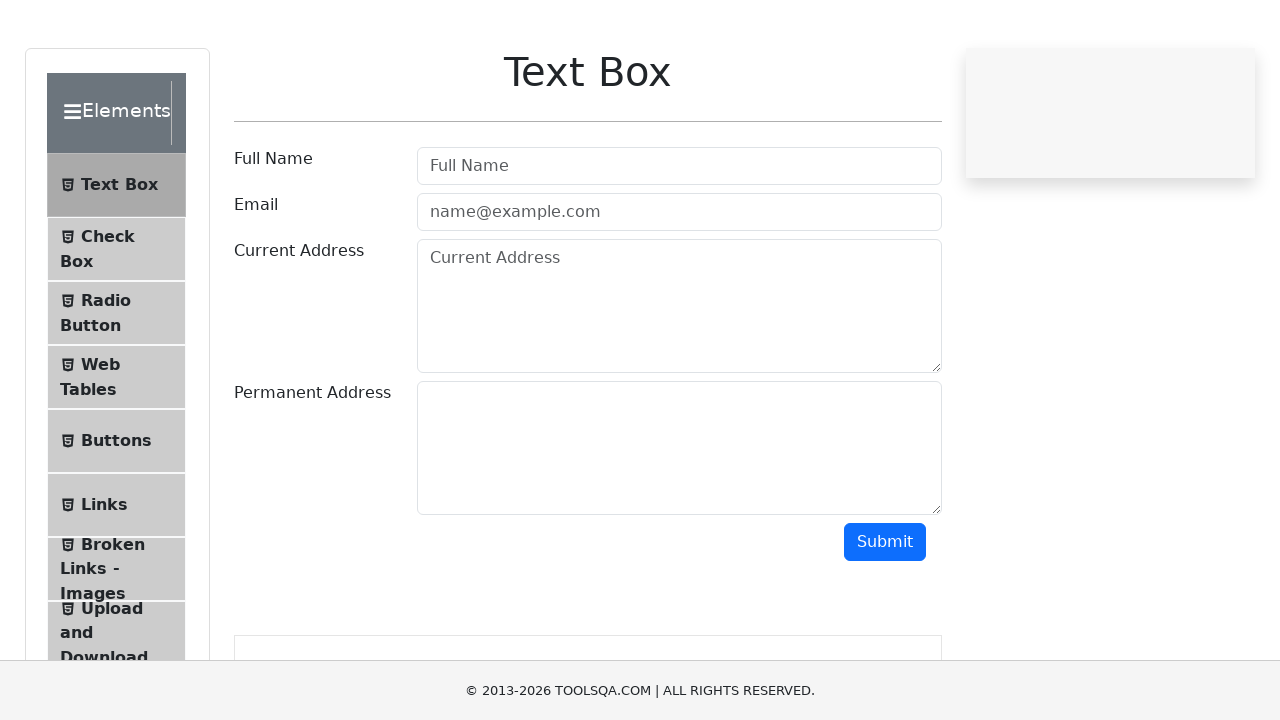

Checked visibility of element with title 'ToolsQA' using GetByTitle locator strategy
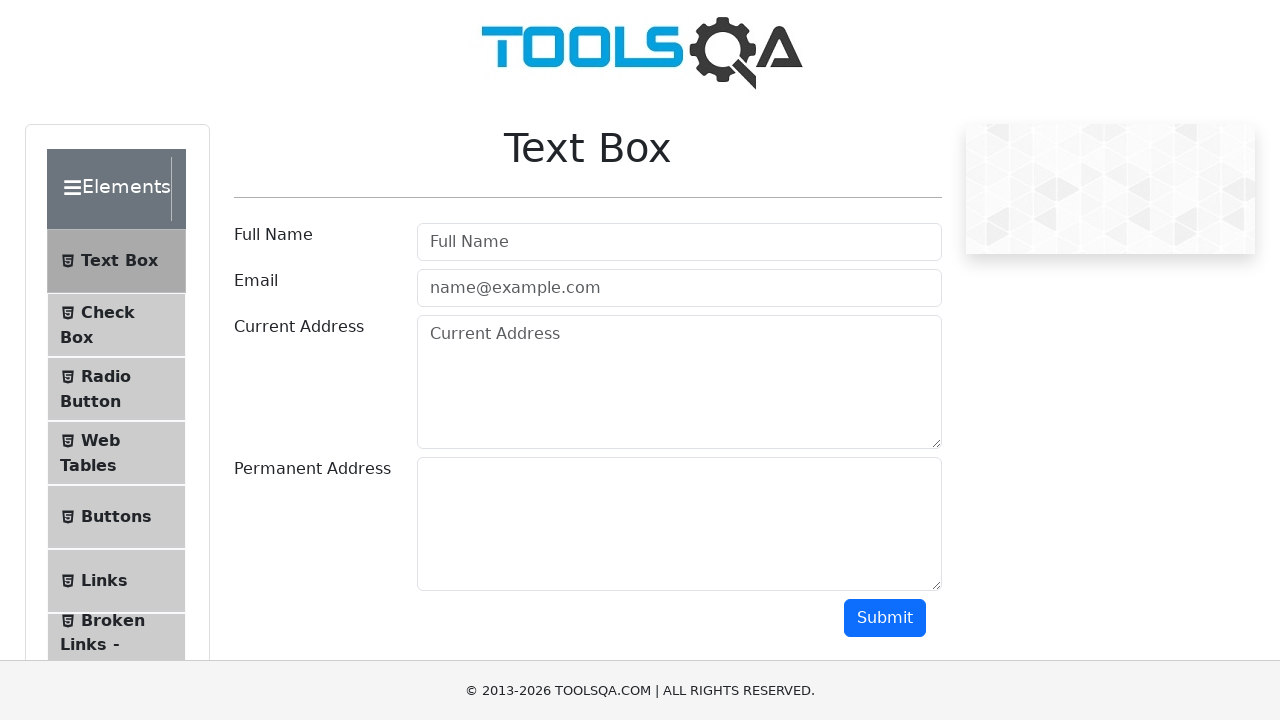

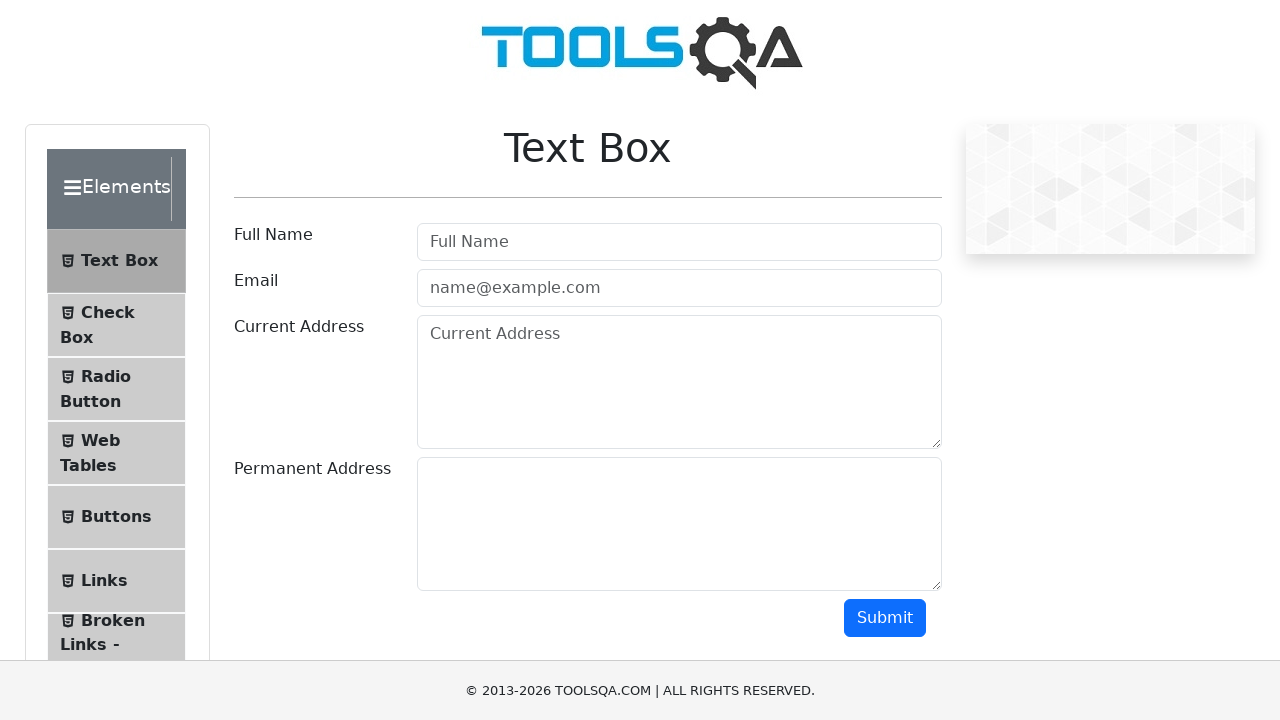